Tests JS Confirm by clicking the confirm button, dismissing it, and verifying the result message shows Cancel was clicked

Starting URL: https://the-internet.herokuapp.com/javascript_alerts

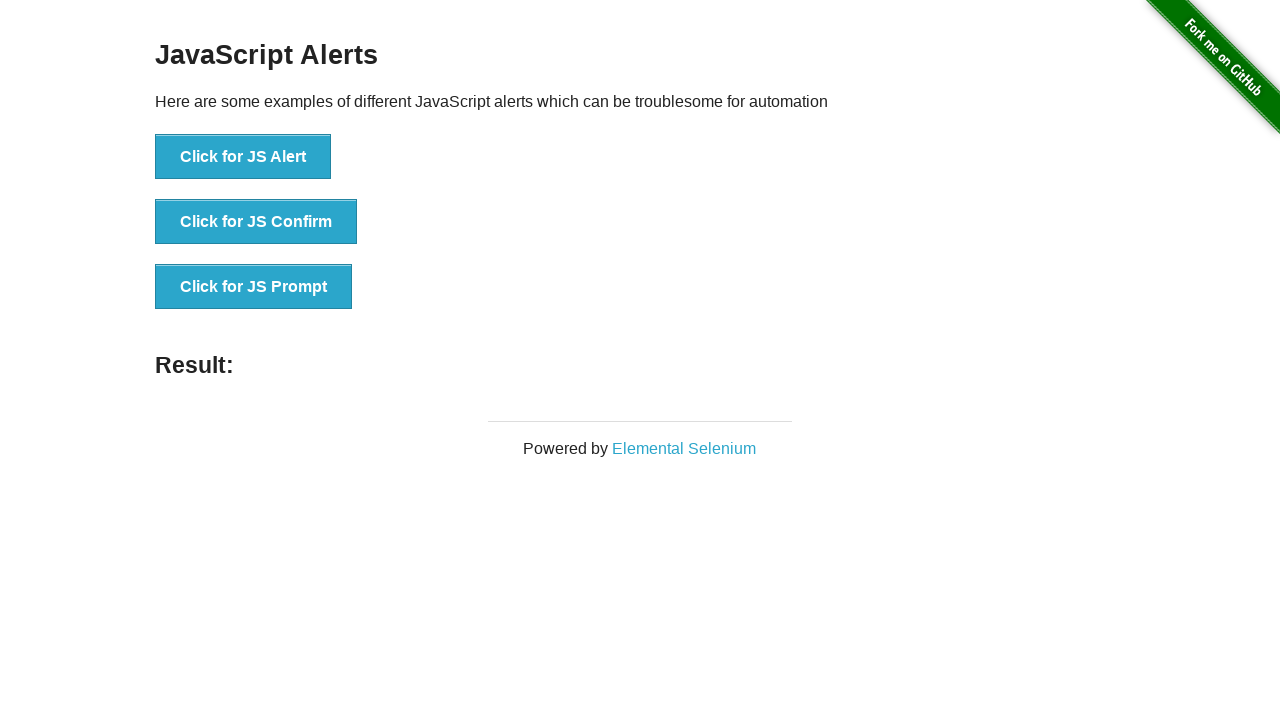

Navigated to JavaScript alerts page
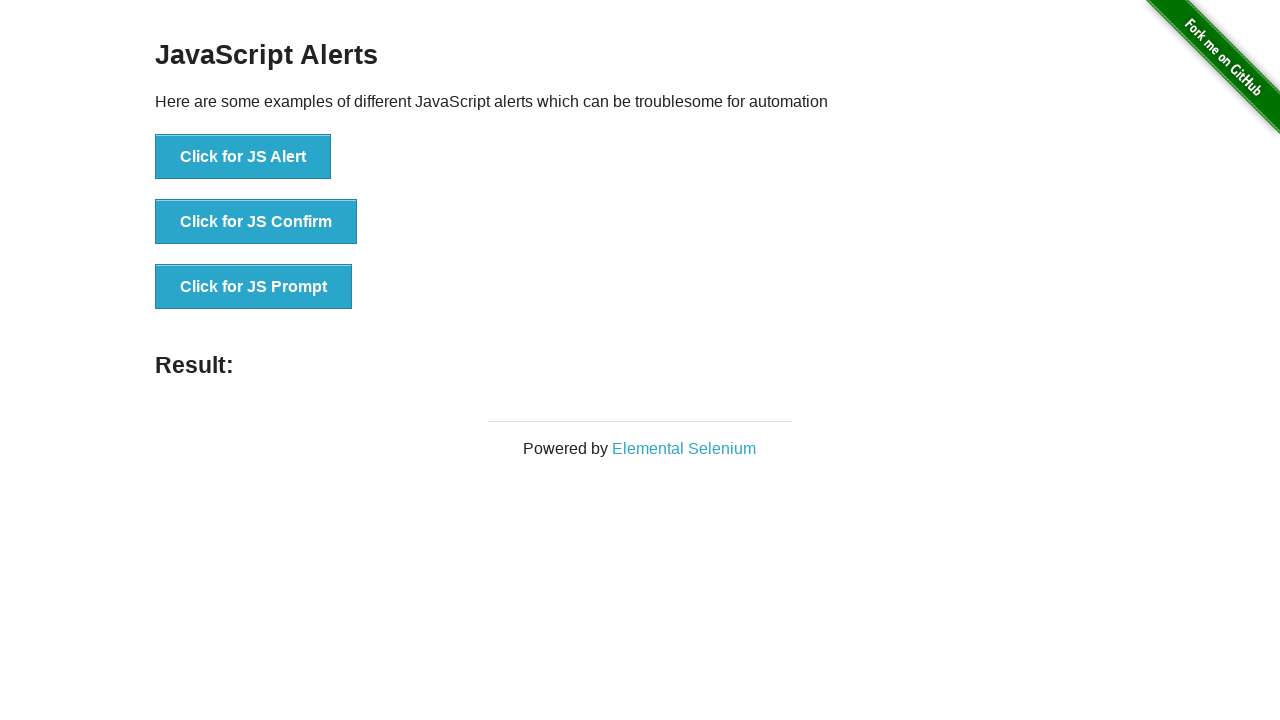

Set up dialog handler to dismiss confirm dialog
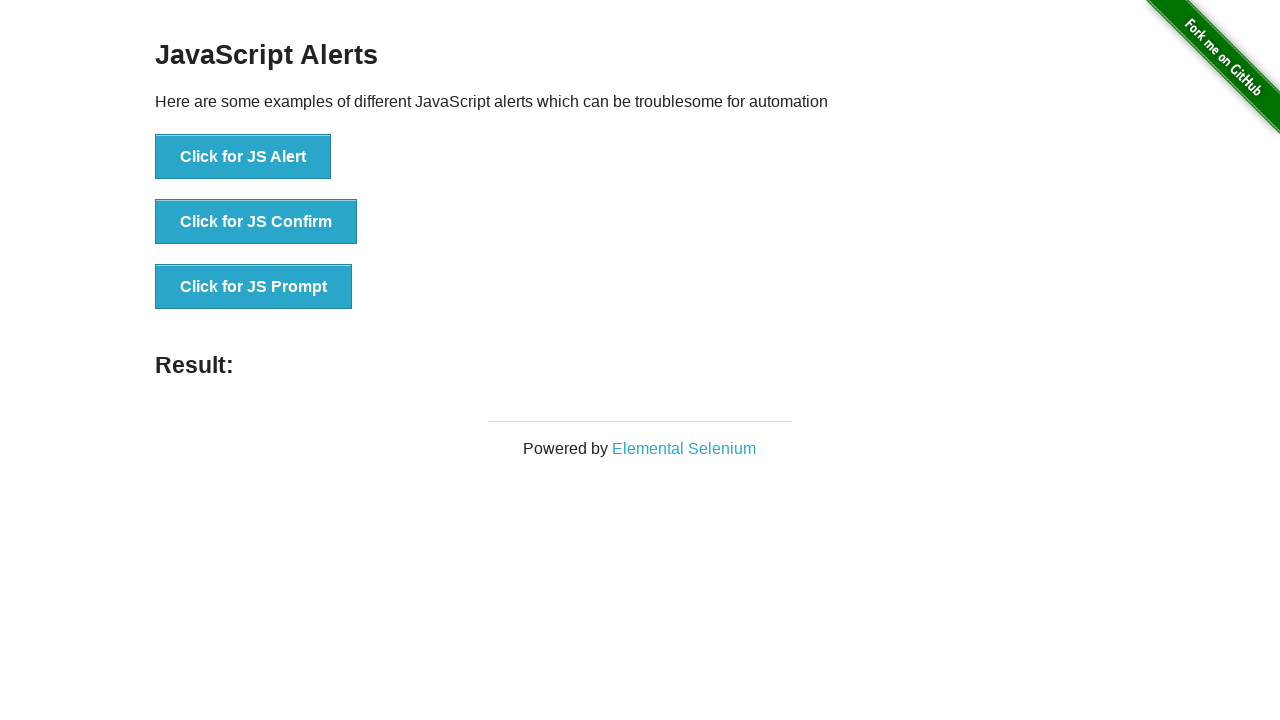

Clicked JS Confirm button at (256, 222) on button[onclick*='jsConfirm']
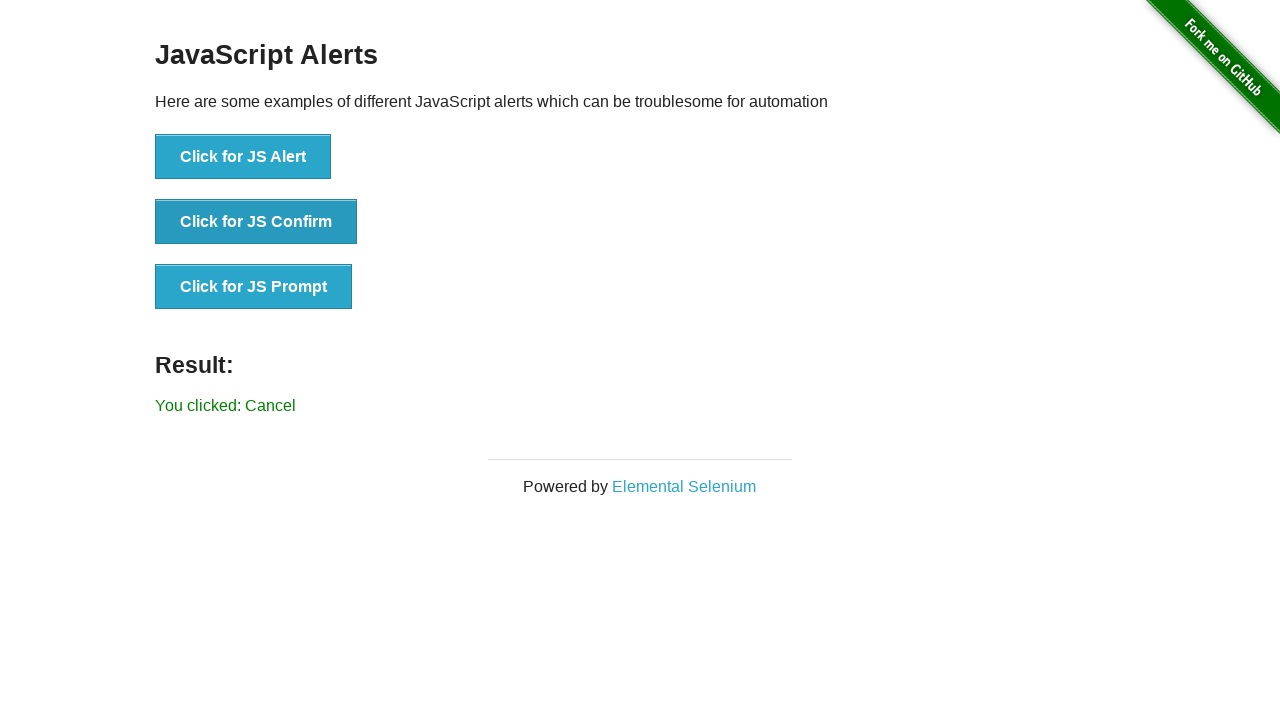

Result message element appeared
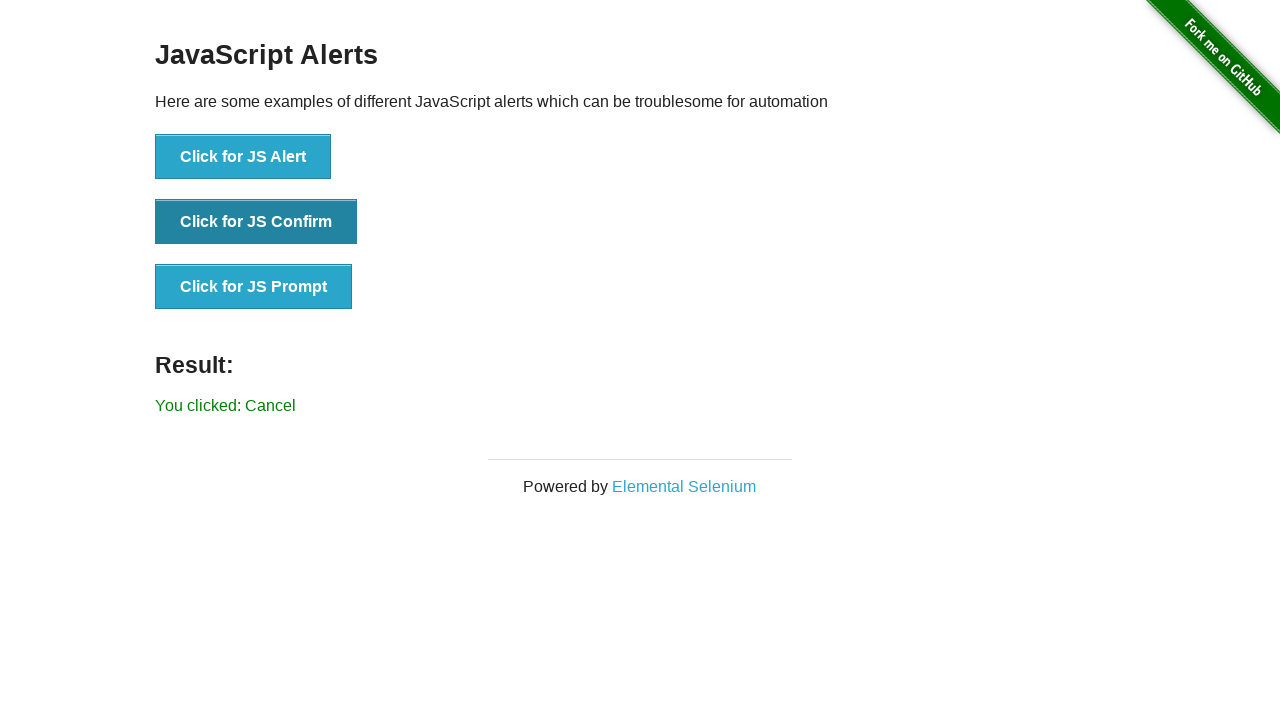

Retrieved result message text content
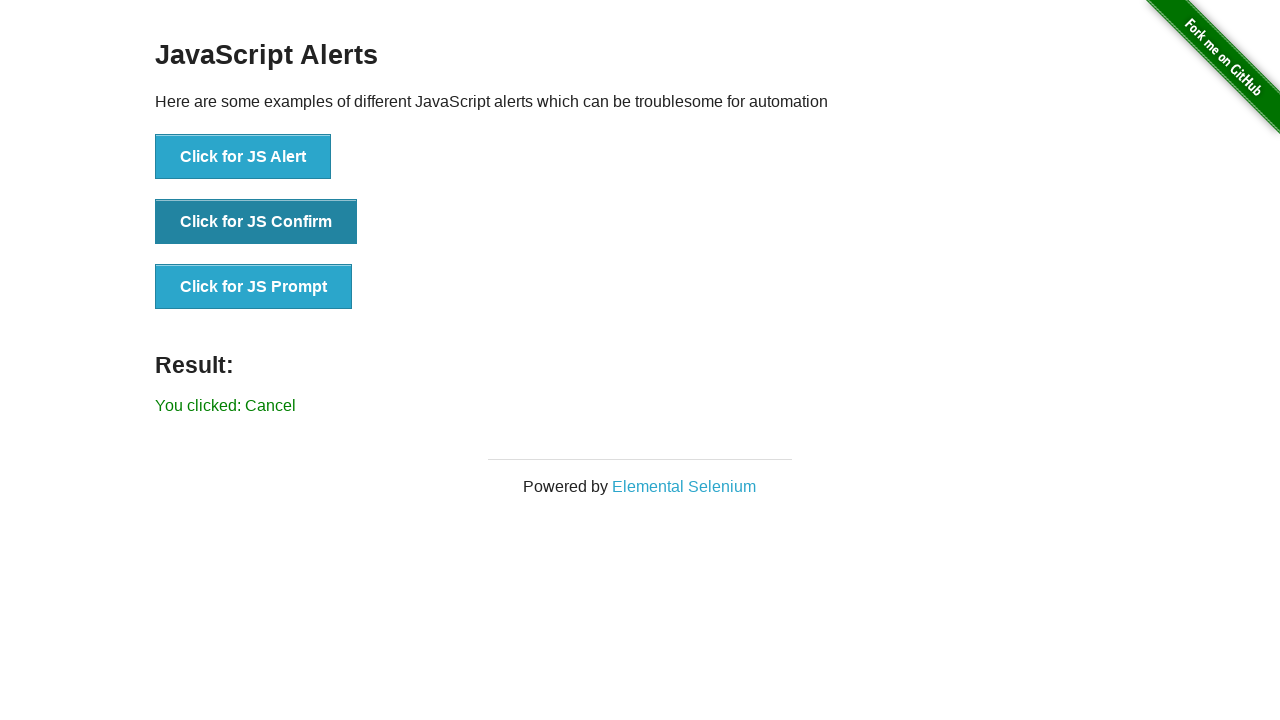

Verified result message shows 'You clicked: Cancel'
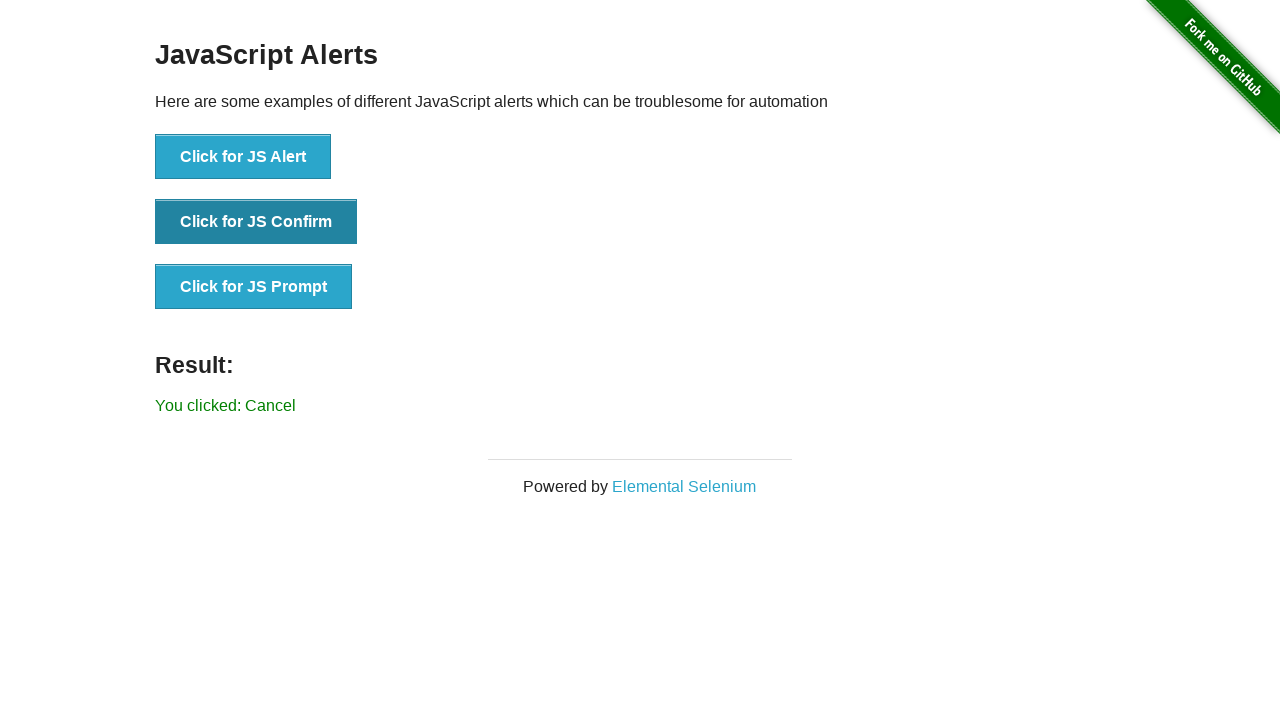

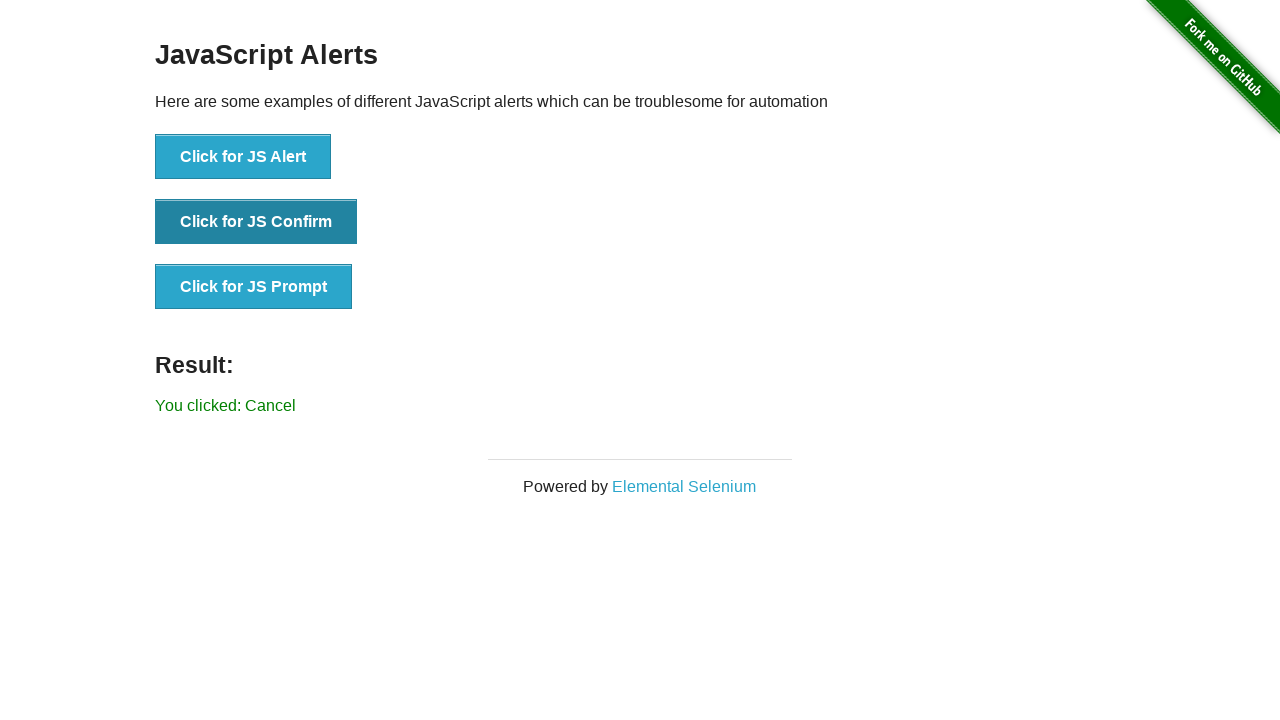